Opens a new window by clicking a link and switches to the new window to verify navigation

Starting URL: http://the-internet.herokuapp.com/windows

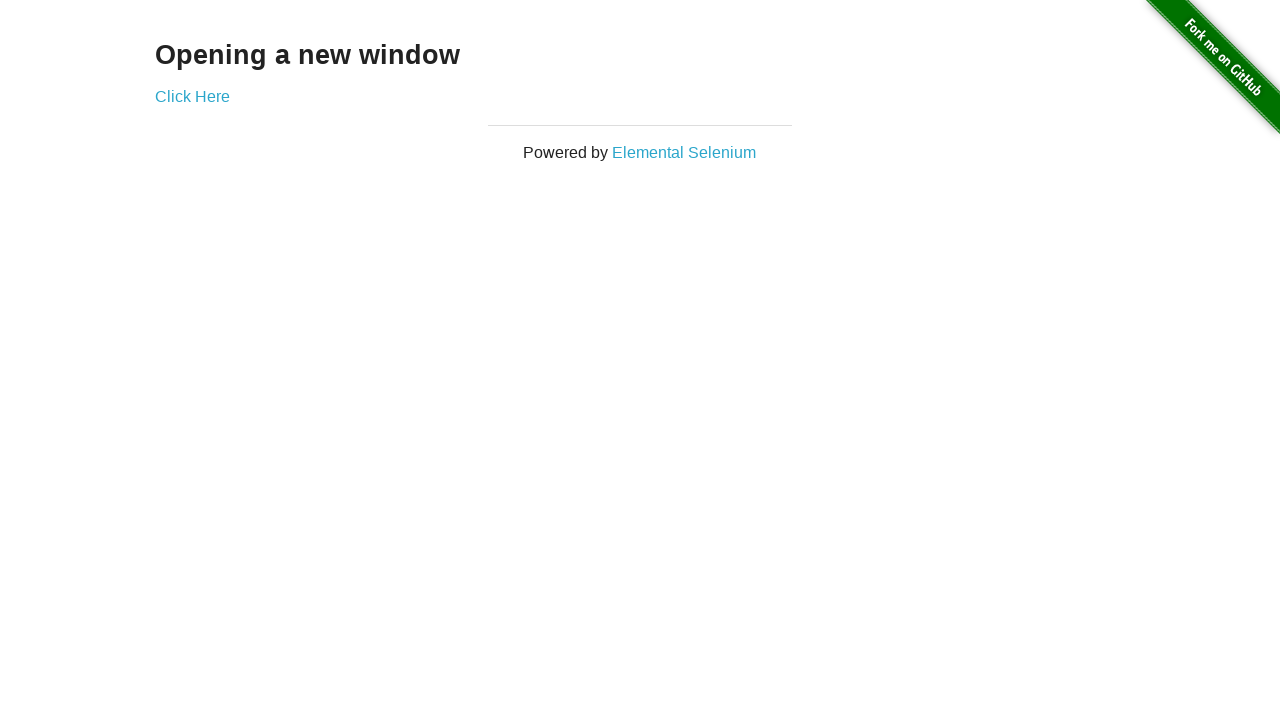

Clicked 'Click Here' link to open new window at (192, 96) on a:has-text('Click Here')
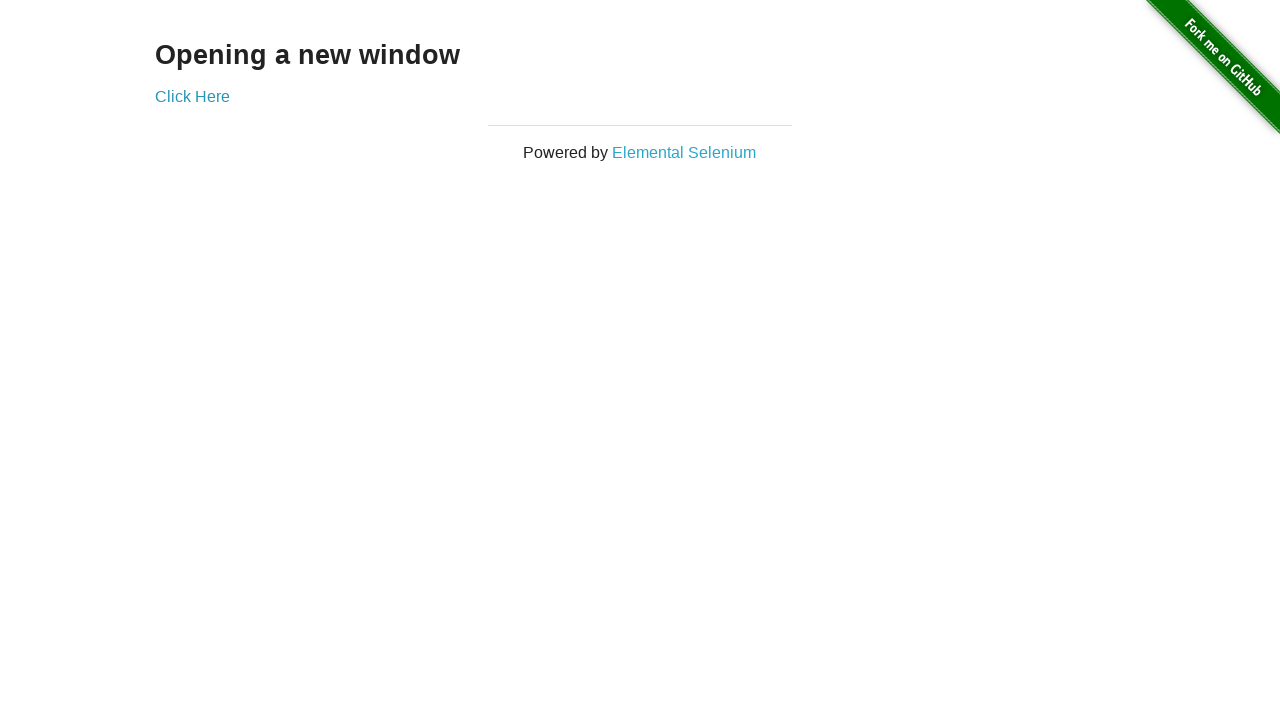

Captured new window/page object
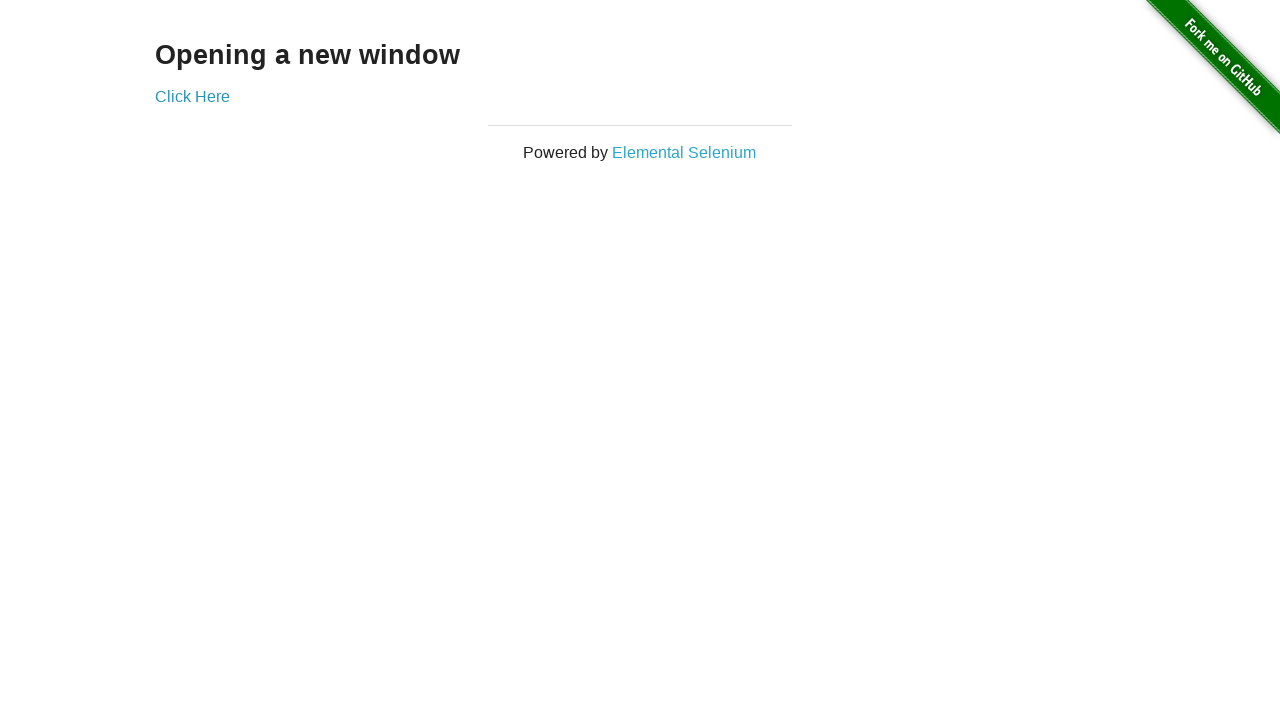

New window loaded and ready
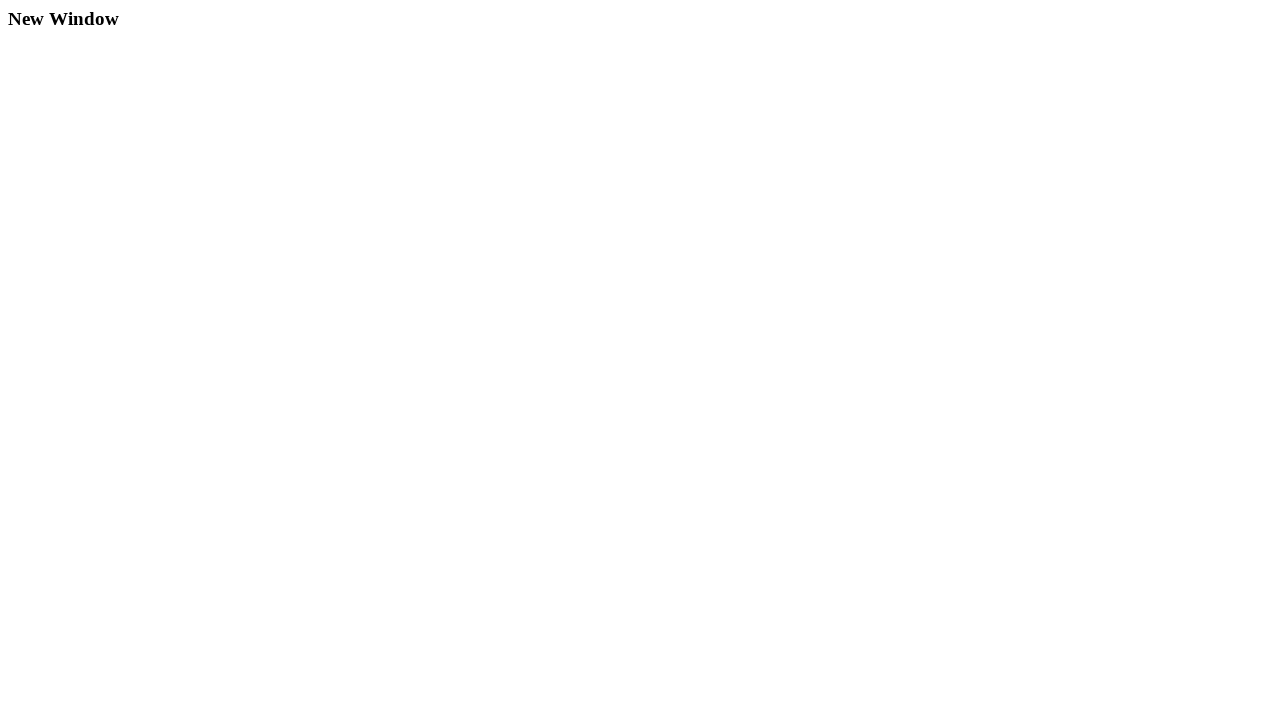

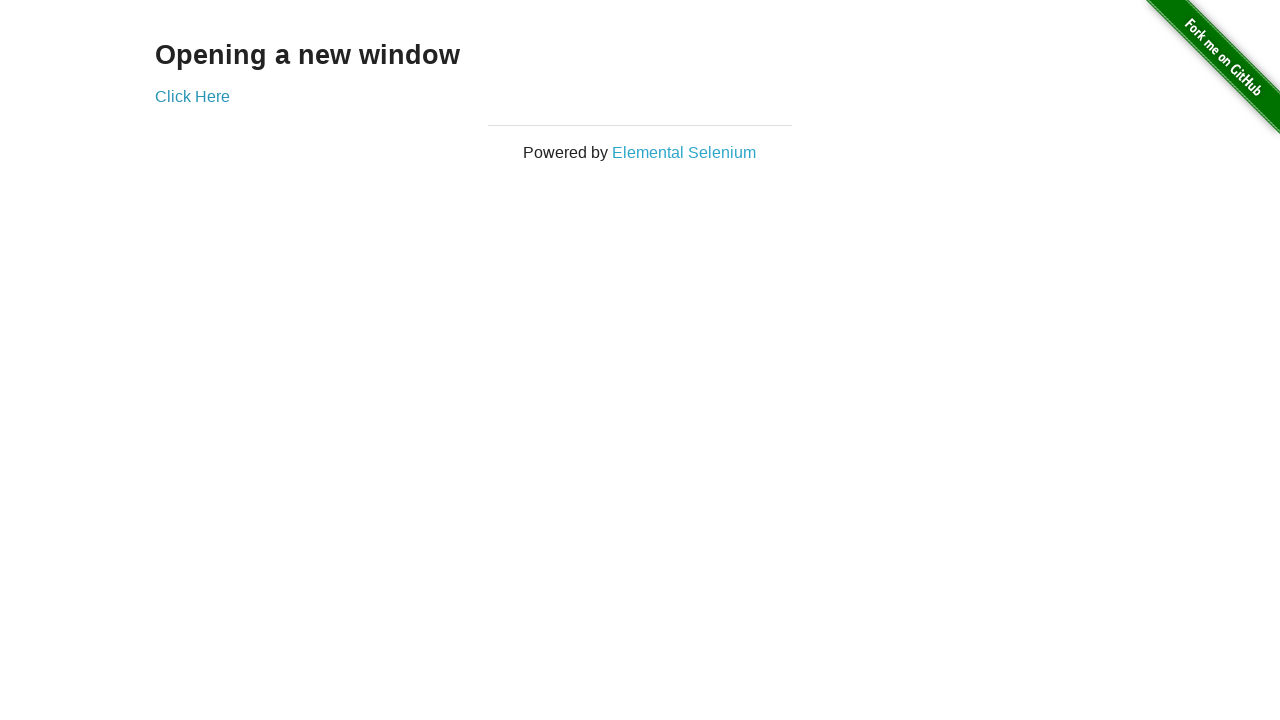